Tests JavaScript alert popup functionality by clicking a button that triggers an alert, capturing the alert text, and accepting/dismissing the alert.

Starting URL: https://omayo.blogspot.com/

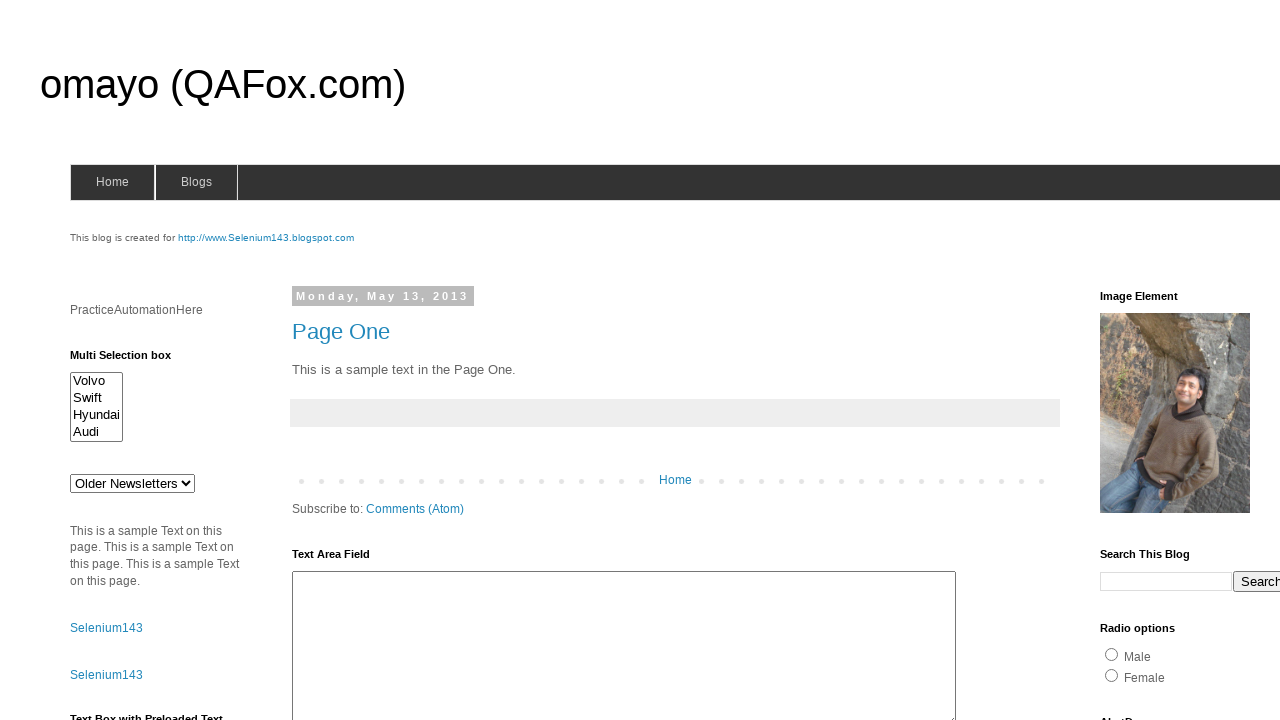

Set up dialog handler to capture and accept alerts
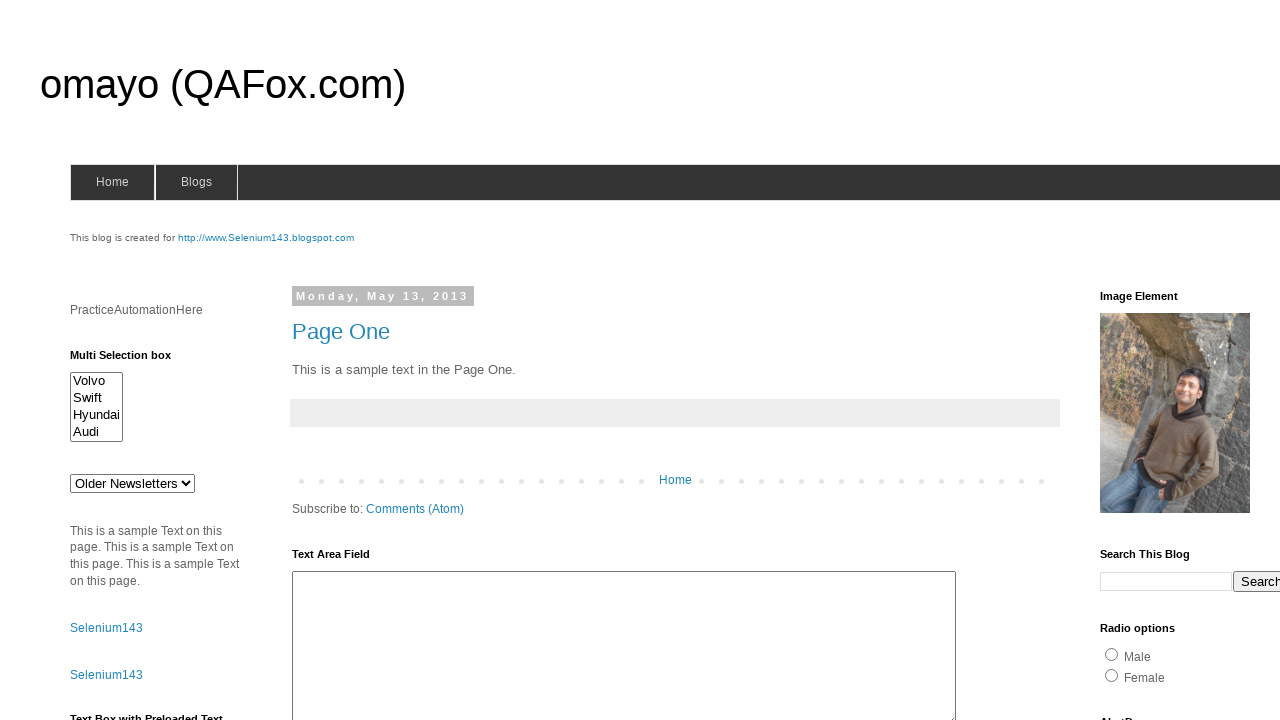

Clicked alert button to trigger JavaScript alert popup at (1154, 361) on #alert1
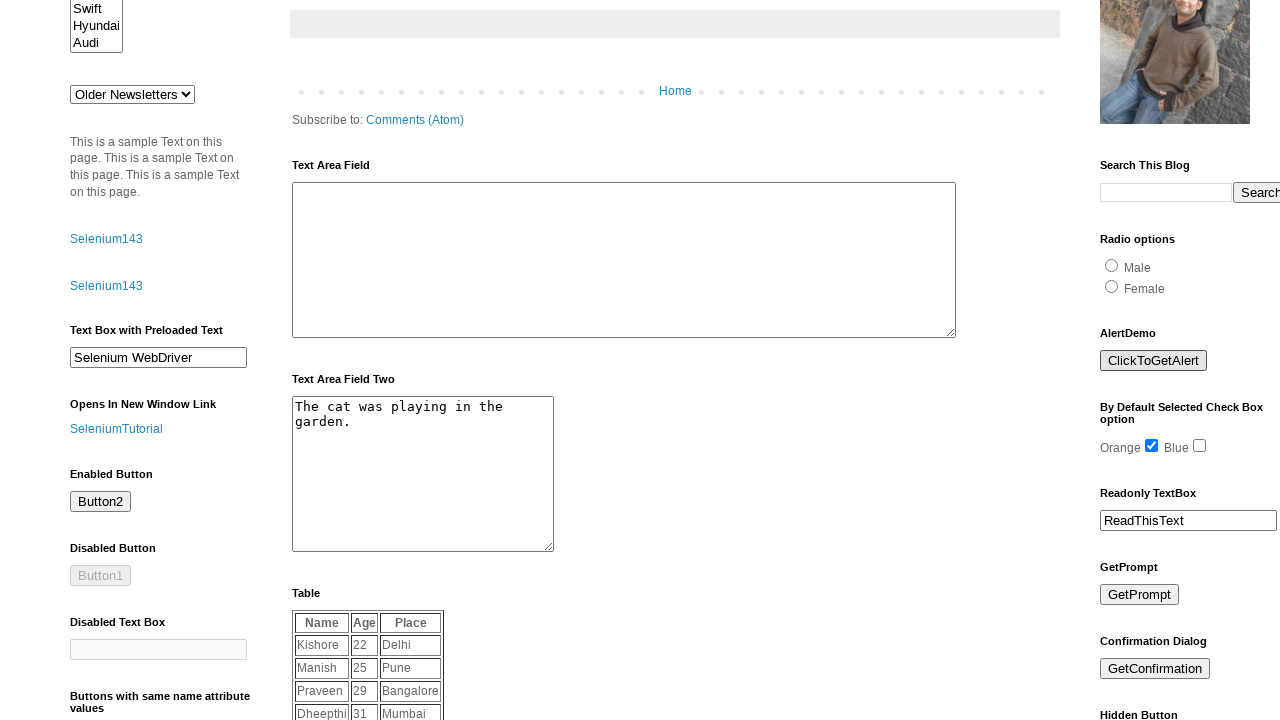

Waited for alert dialog to be processed and accepted
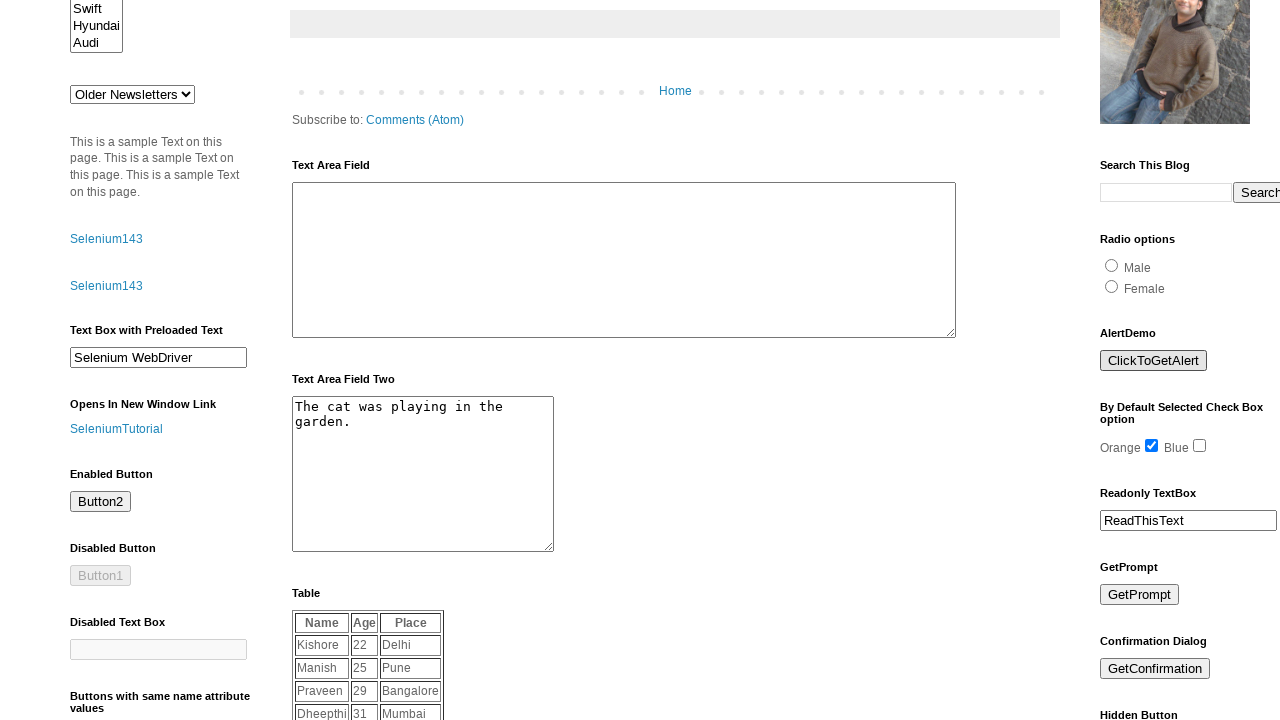

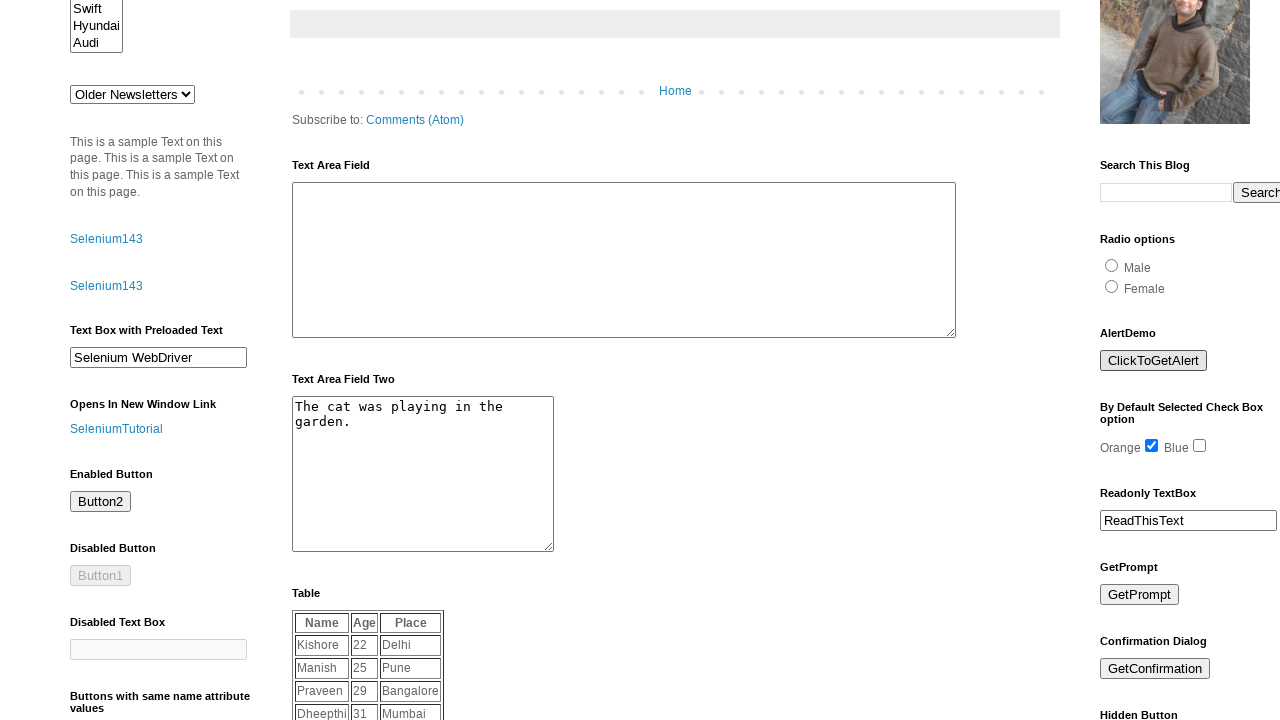